Tests adding a new todo item to the todo application by typing text in the input field and pressing Enter, then verifying the item was added.

Starting URL: https://lambdatest.github.io/sample-todo-app/

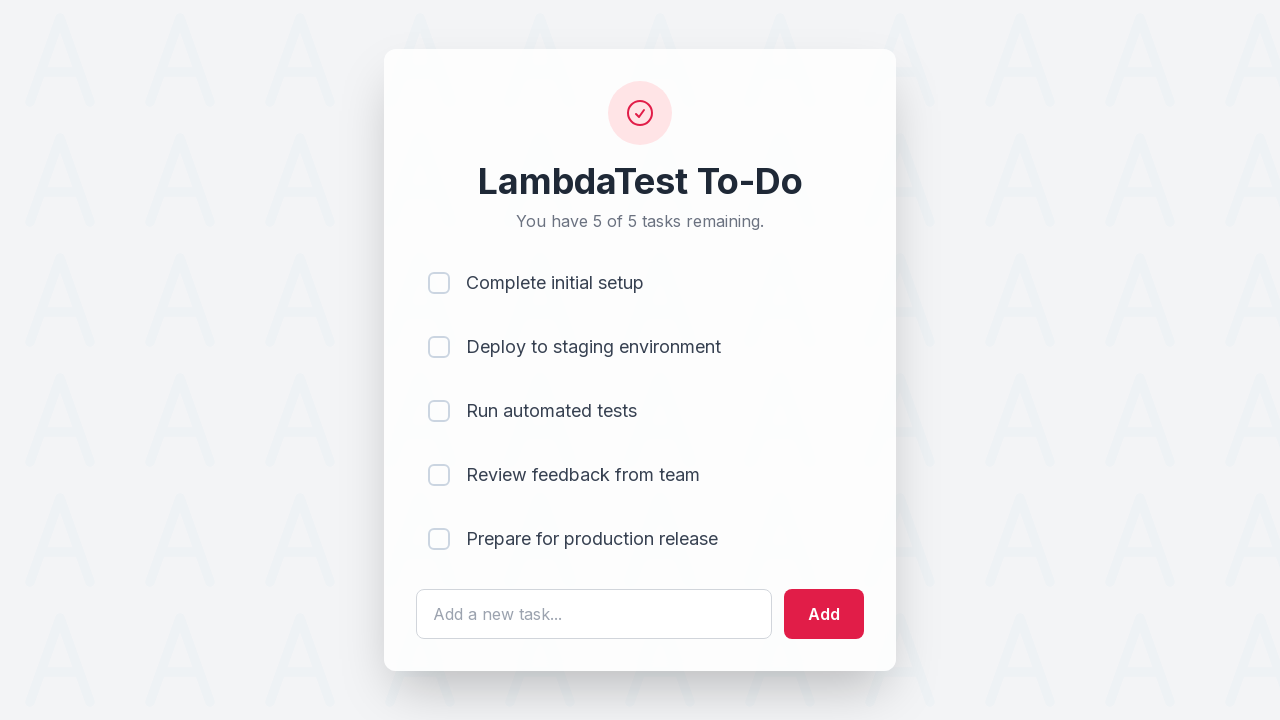

Filled todo input field with 'call the dentist' on #sampletodotext
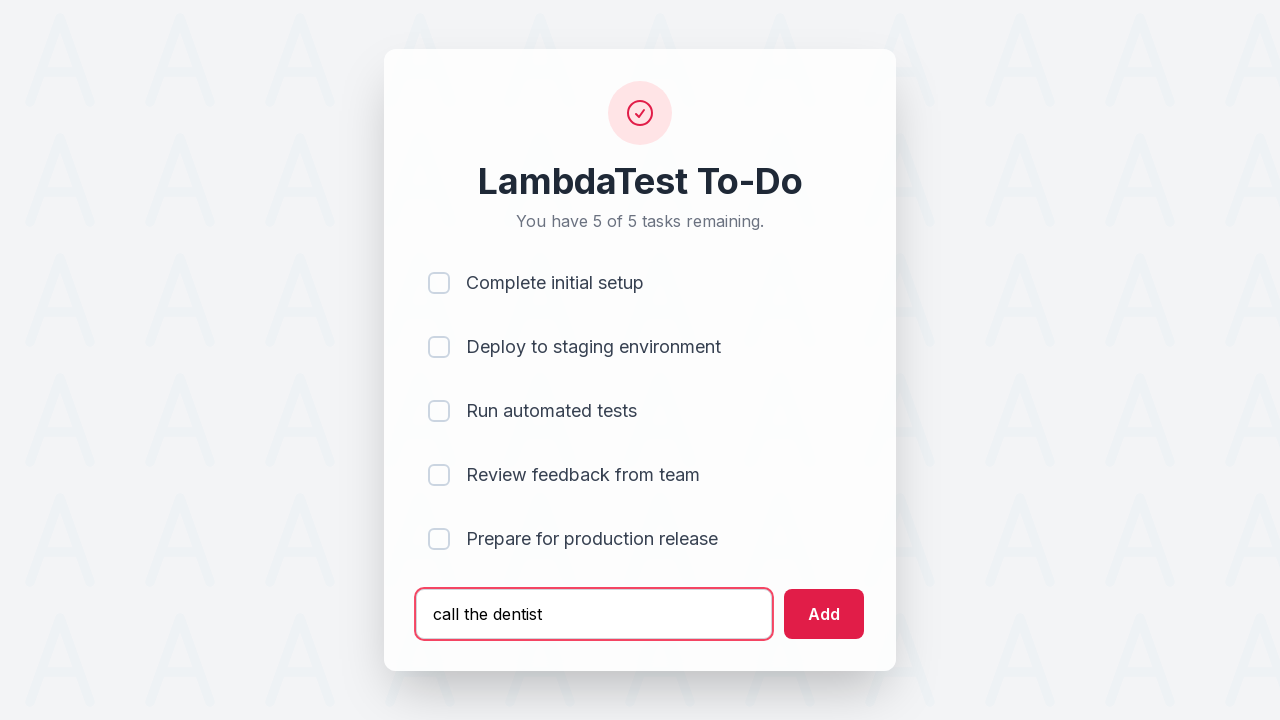

Pressed Enter to submit the new todo item on #sampletodotext
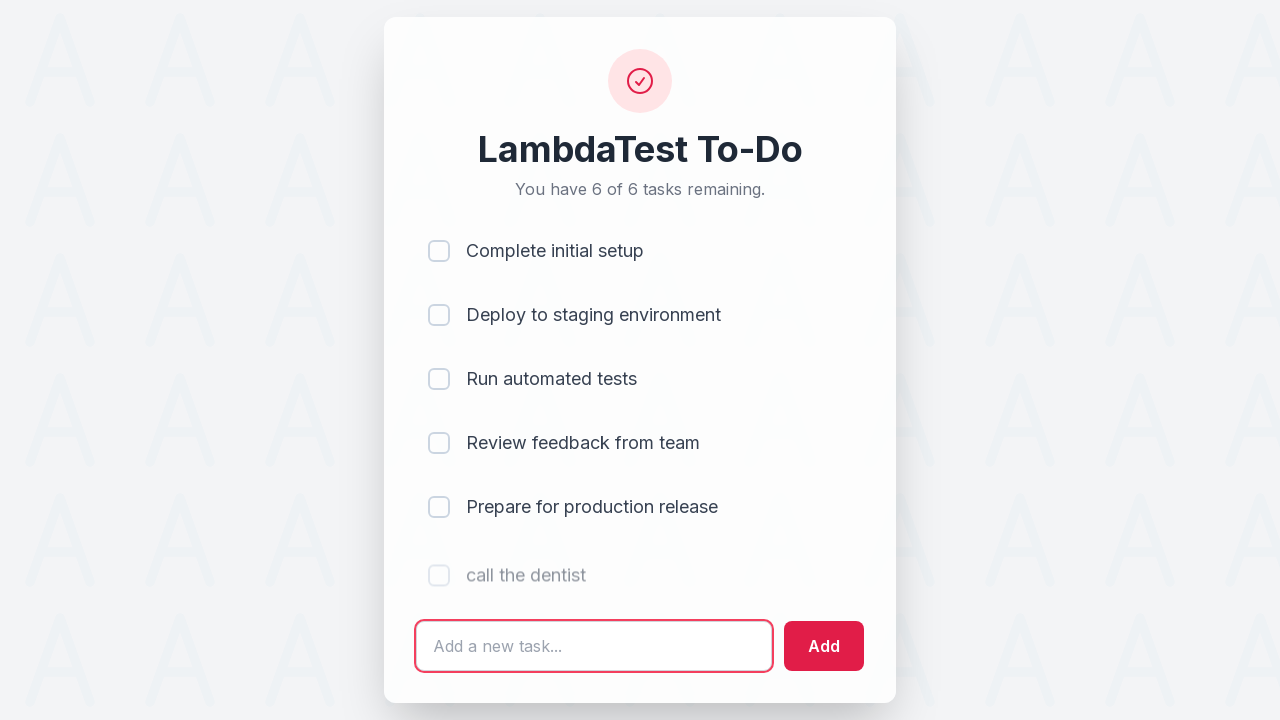

New todo item appeared in the list
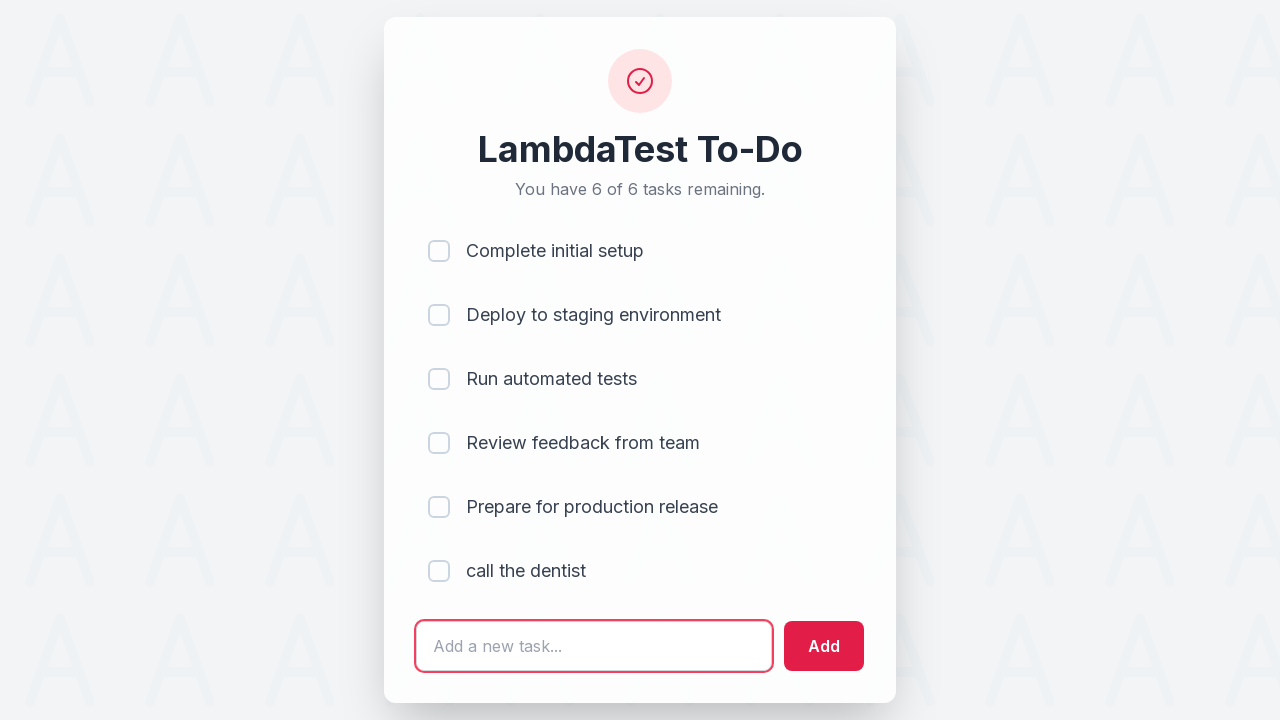

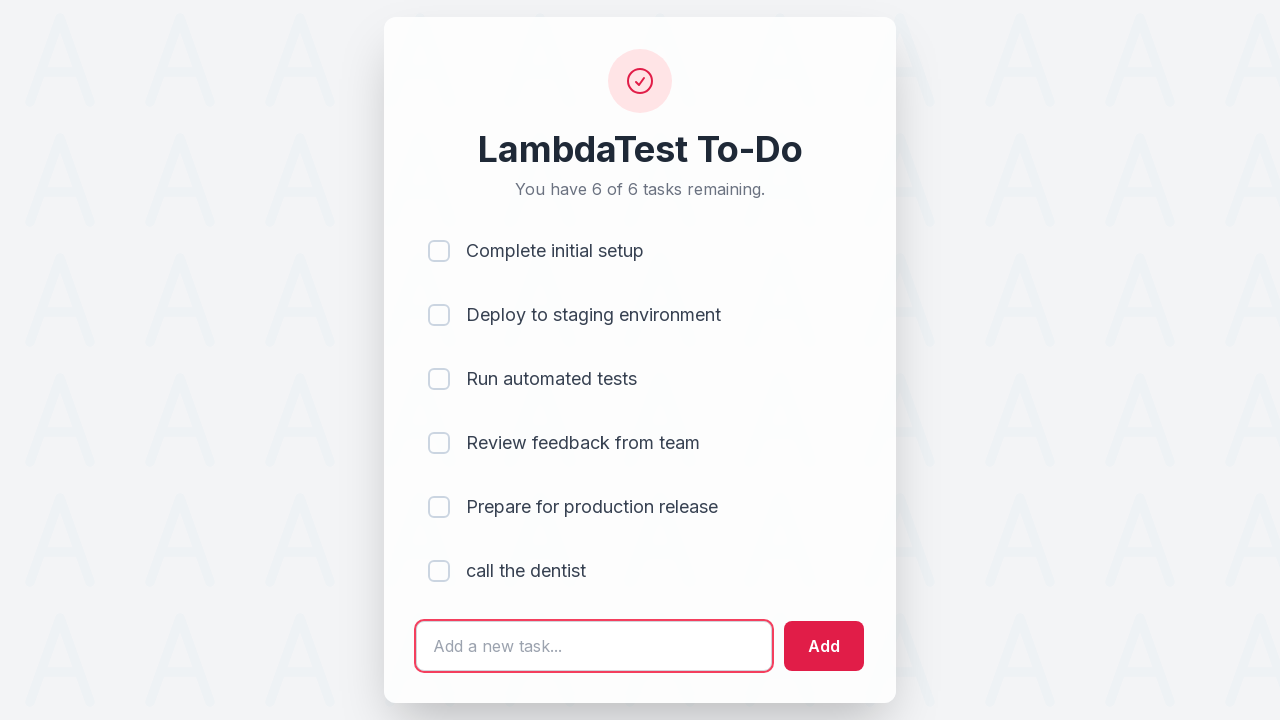